Tests dropdown by selecting an option and verifying the selection, then checks the dropdown has exactly 3 options

Starting URL: https://testcenter.techproeducation.com/index.php?page=dropdown

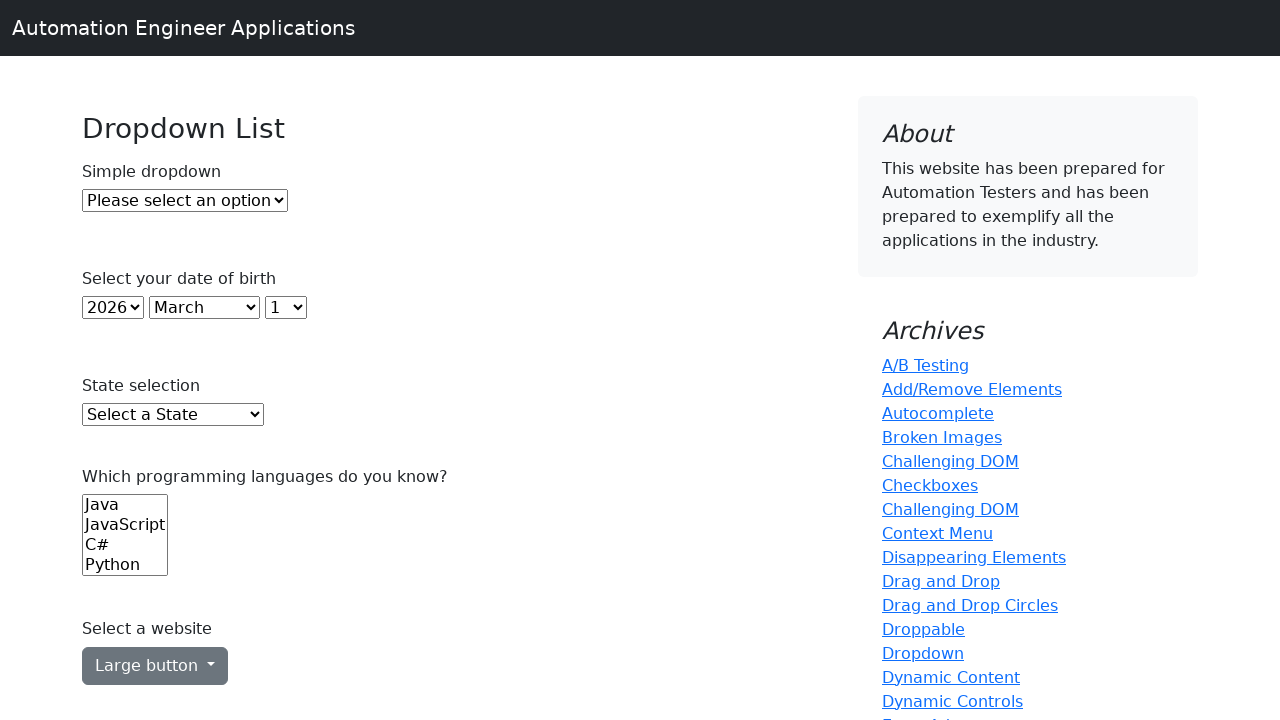

Waited for dropdown element to be present
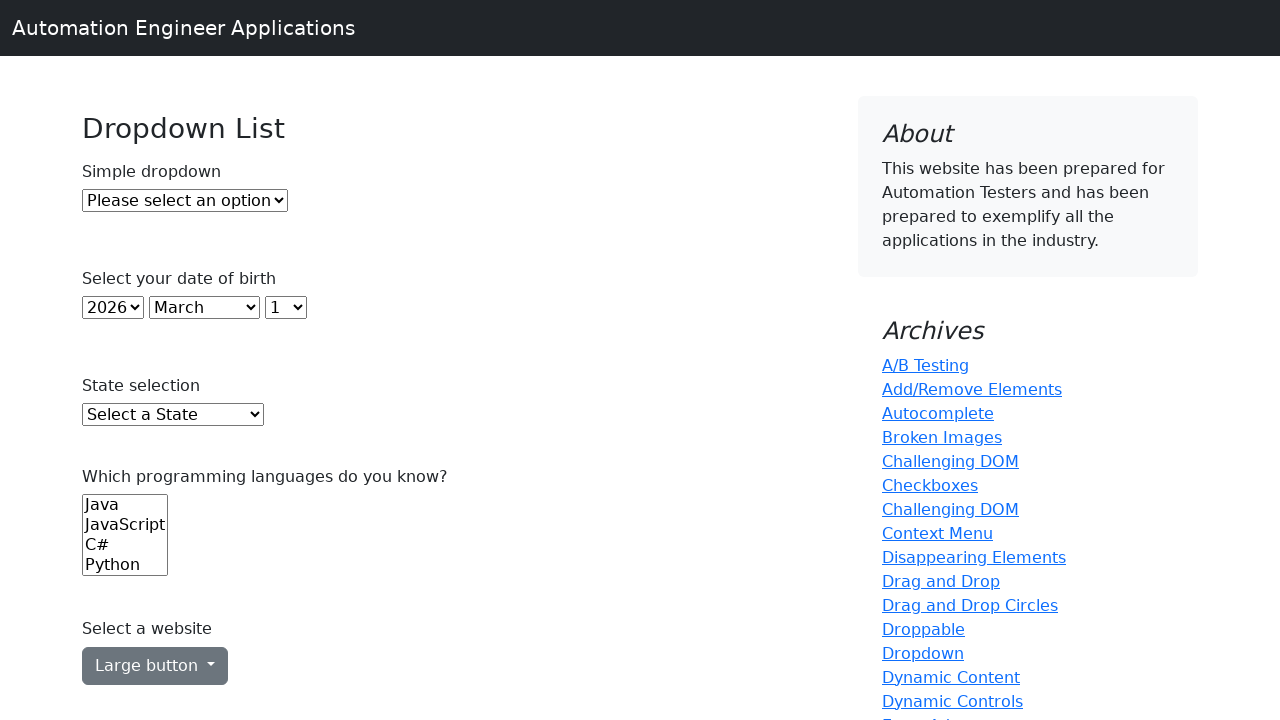

Located dropdown element
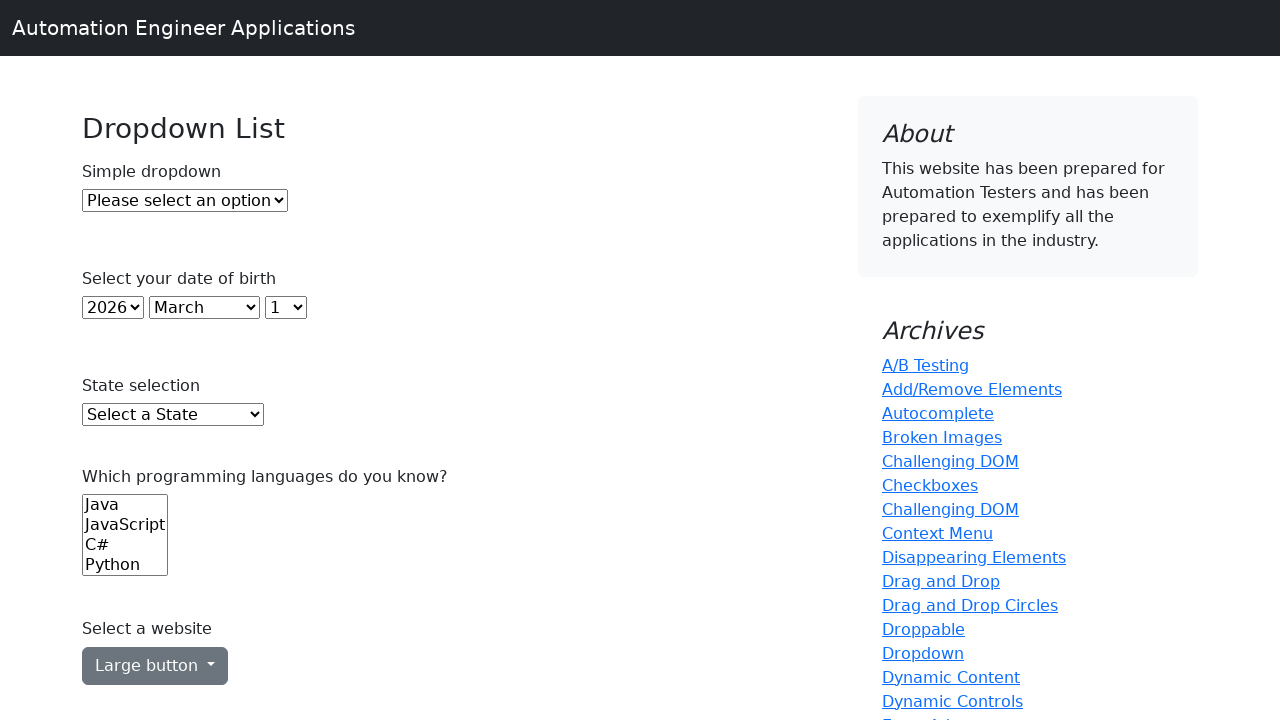

Retrieved initial dropdown value: 
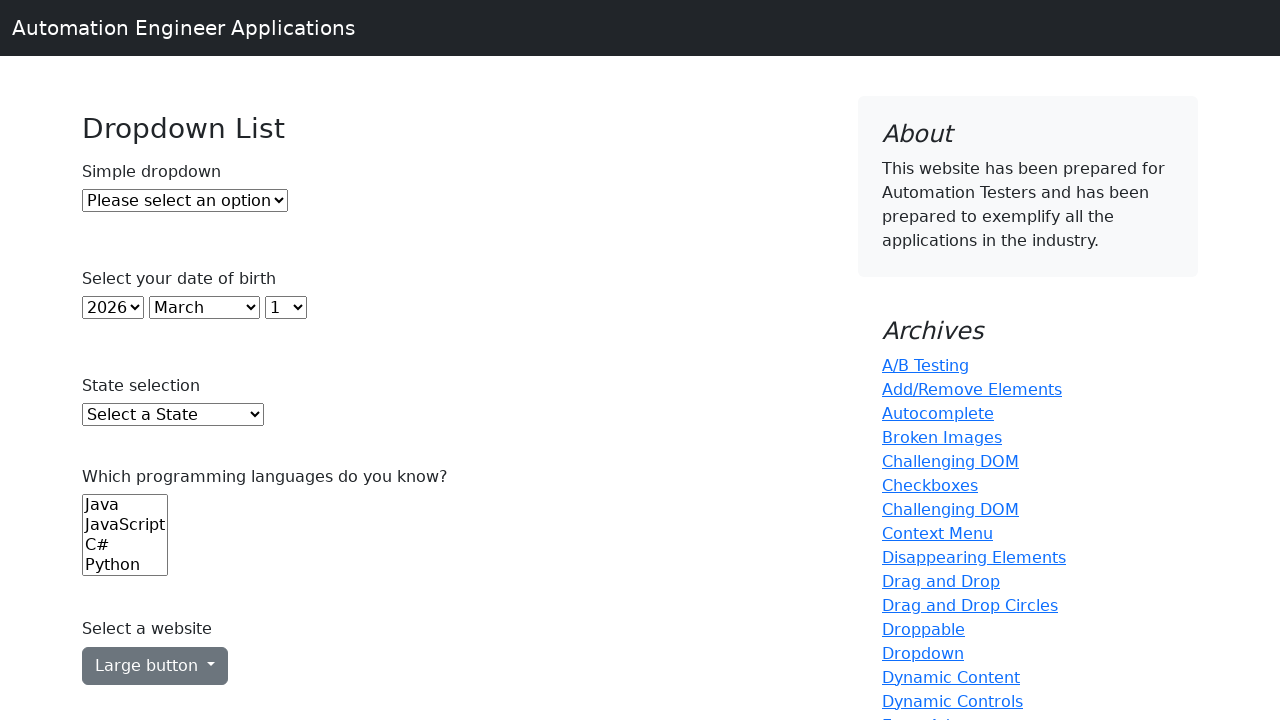

Selected option at index 2 from dropdown on #dropdown
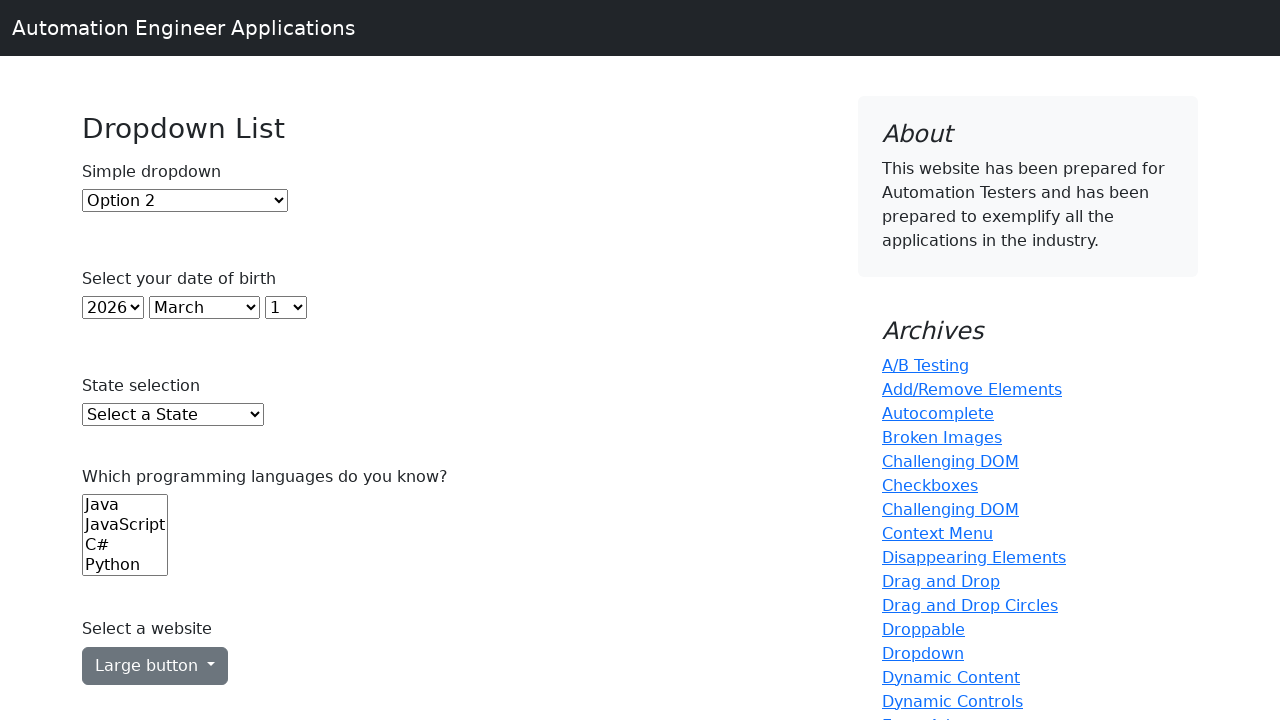

Located all option elements in dropdown
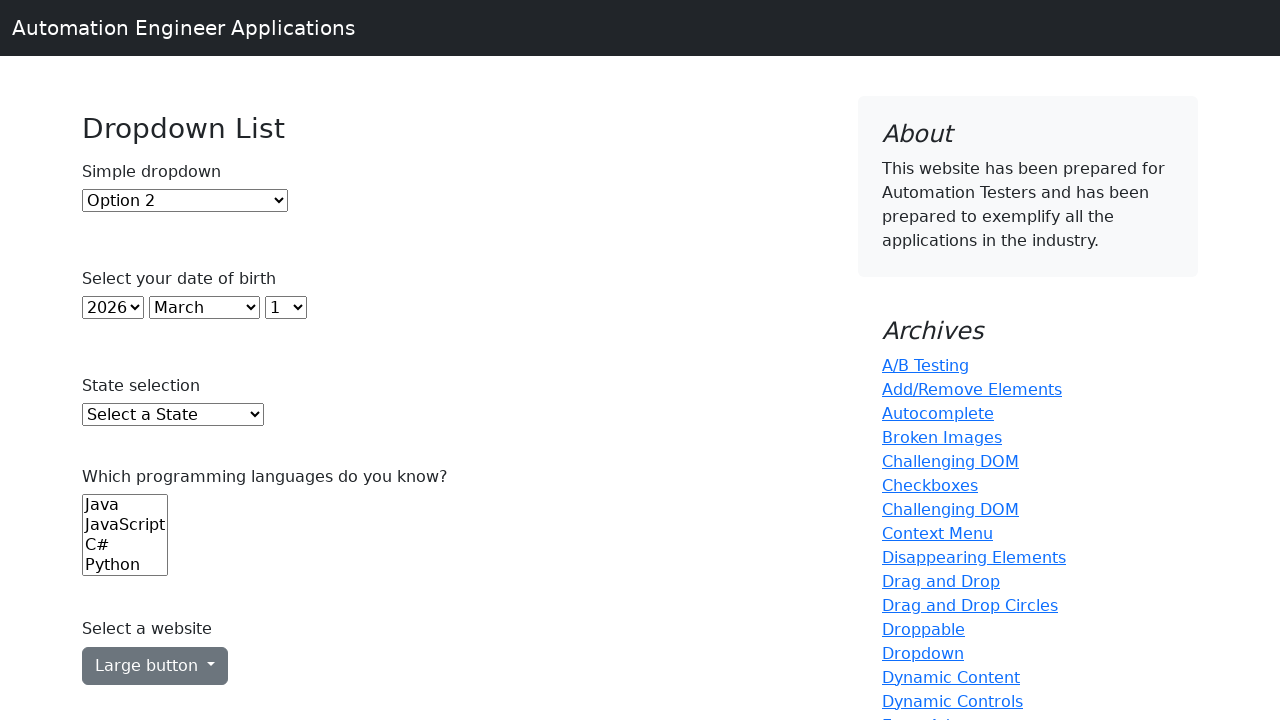

Counted dropdown options: 3 total
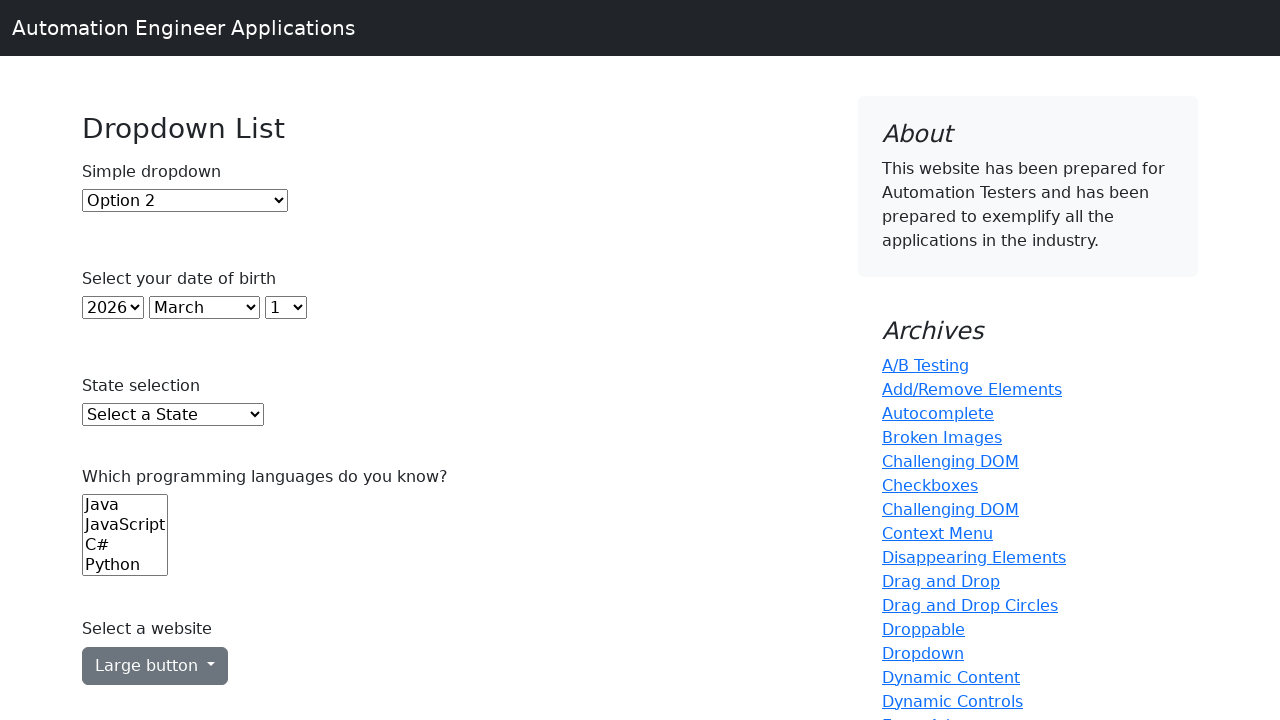

Asserted that dropdown contains exactly 3 options
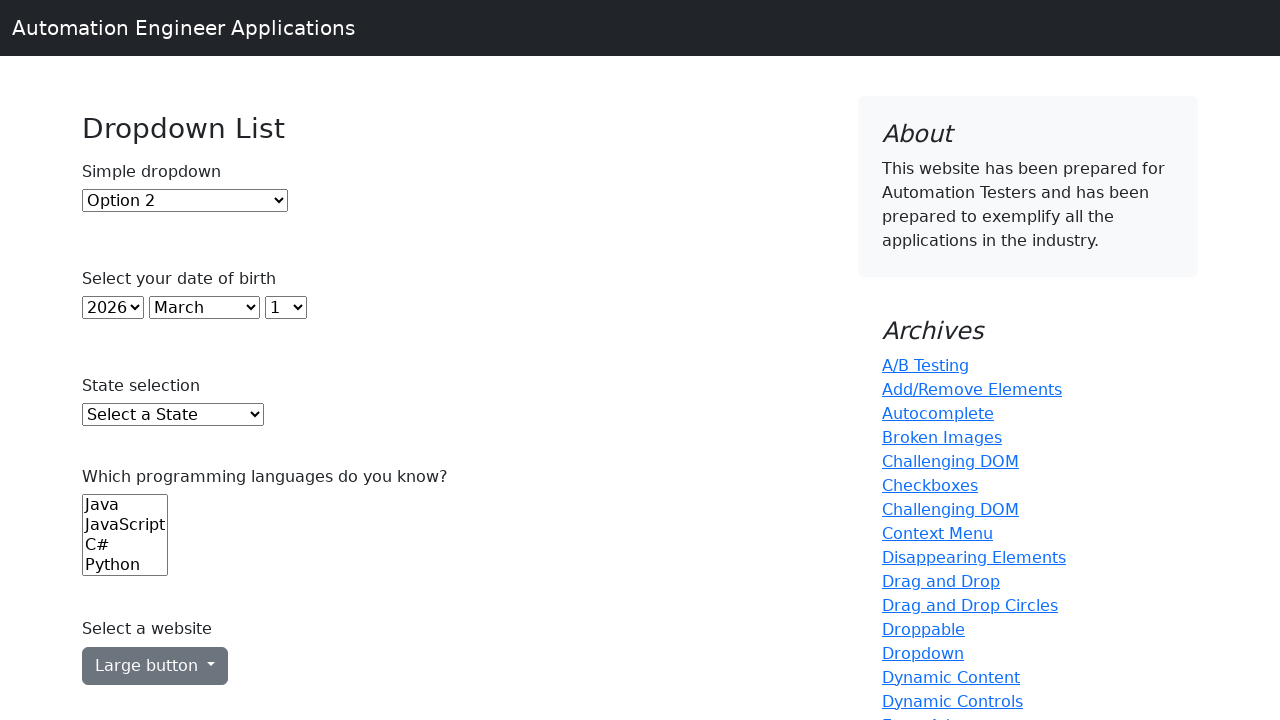

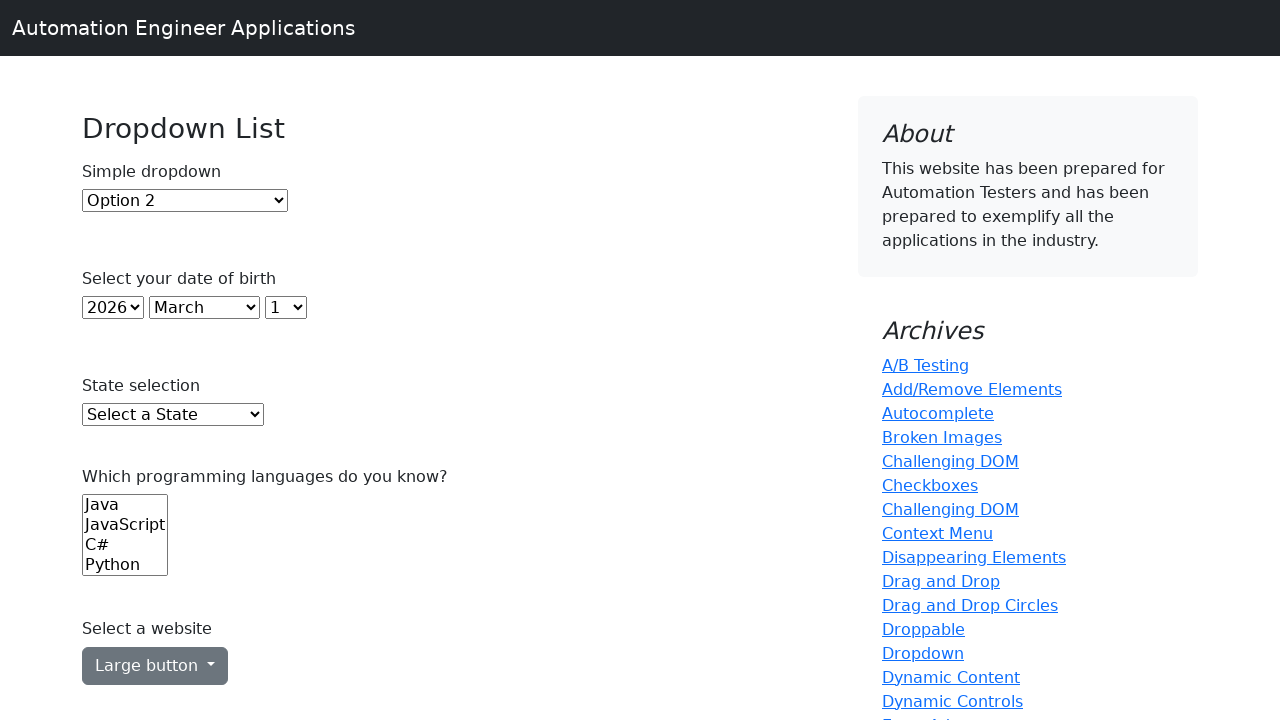